Tests search functionality on python.org by searching for "pycon" and verifying results are returned

Starting URL: http://www.python.org

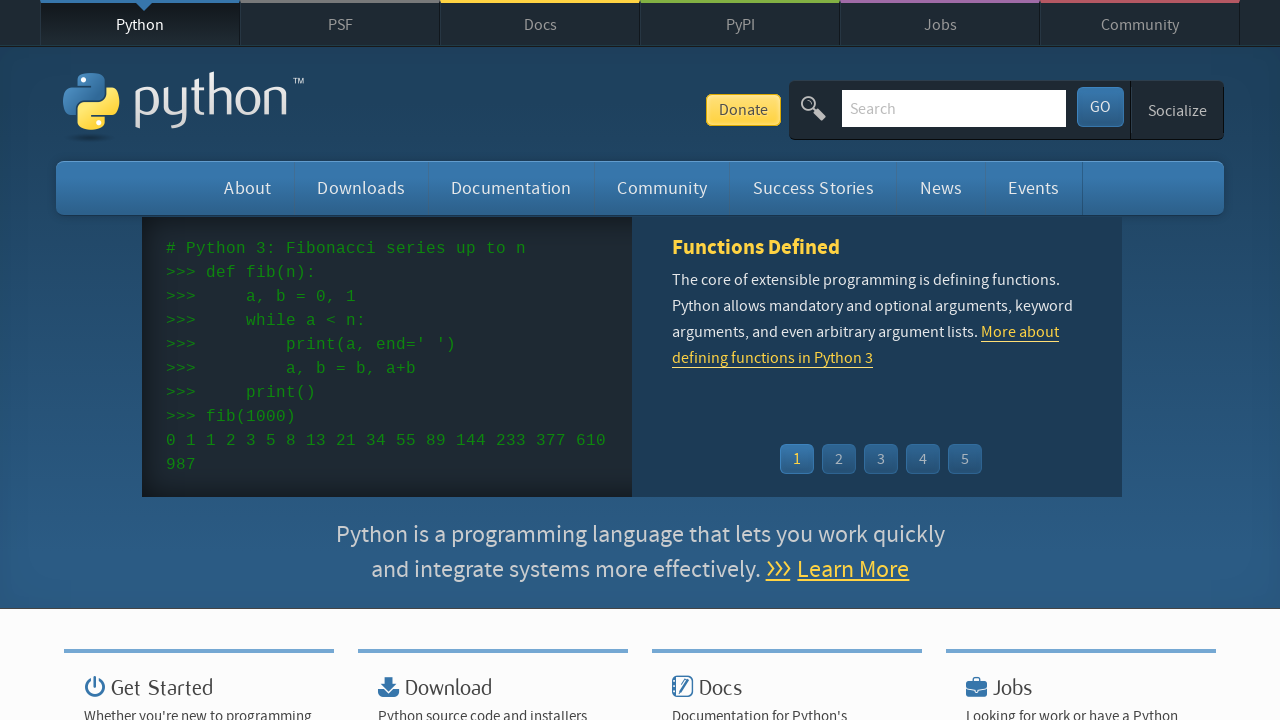

Verified 'Python' is in the page title
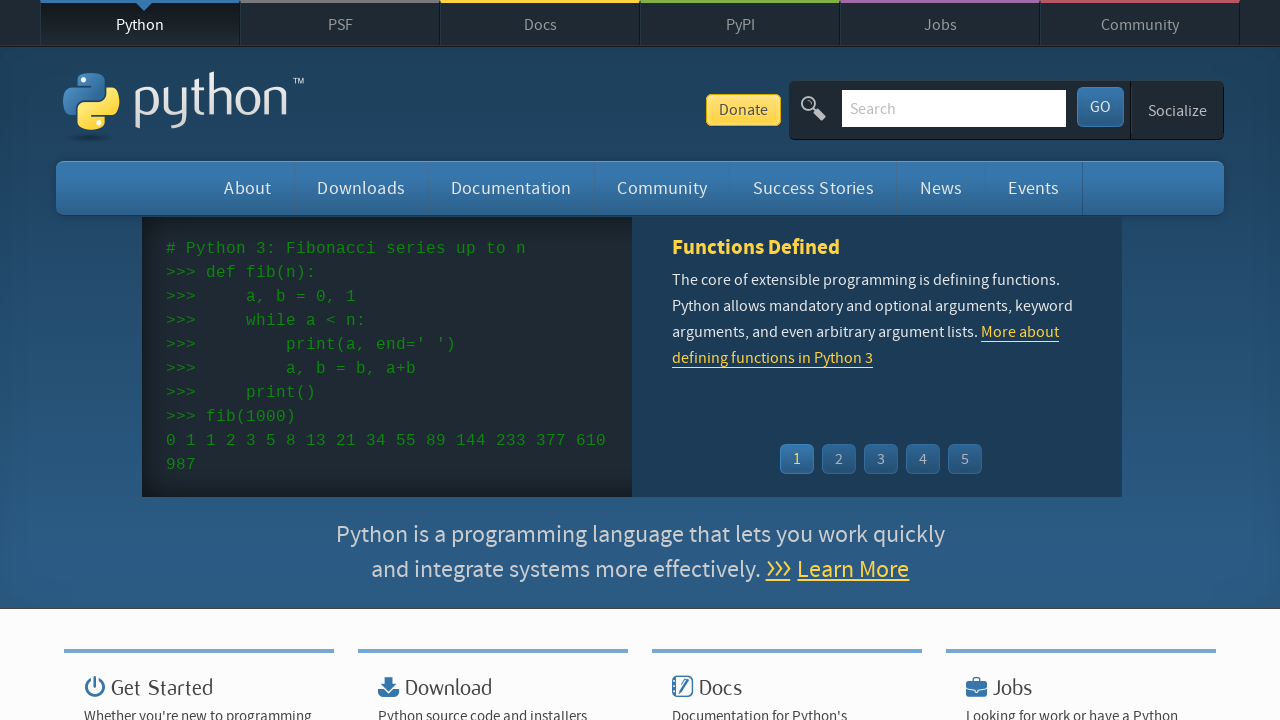

Filled search field with 'pycon' on input[name='q']
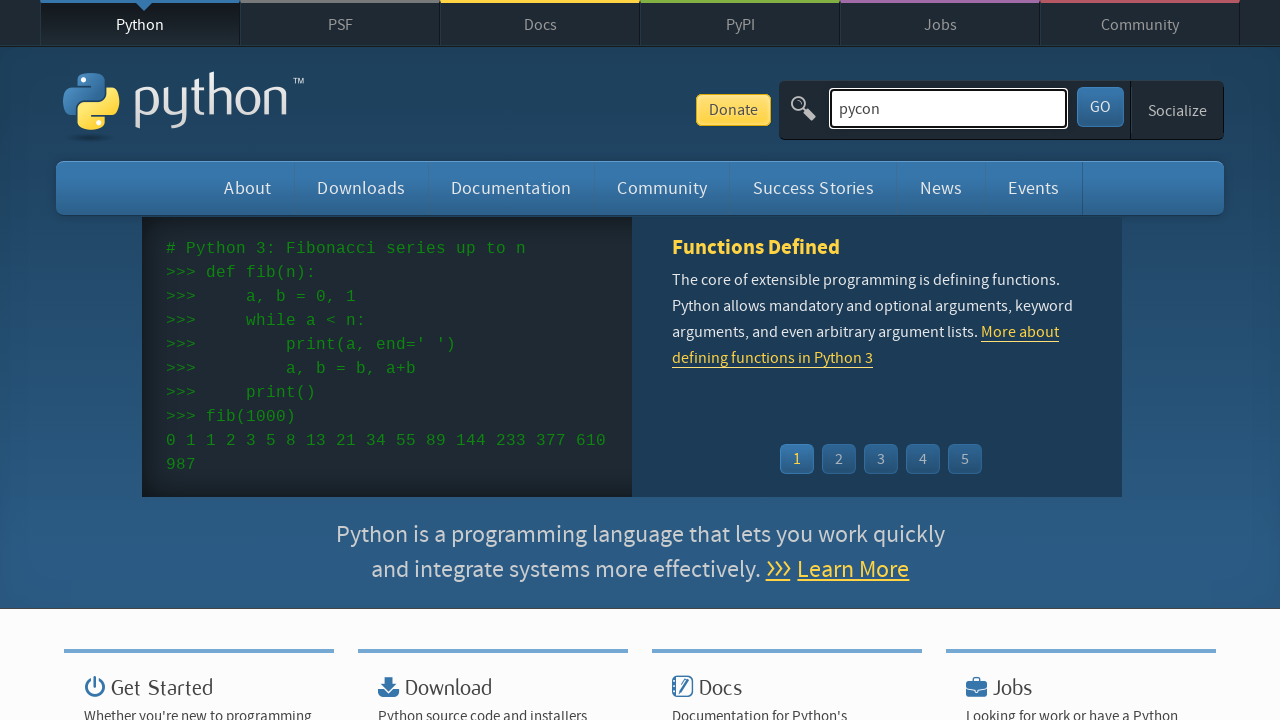

Submitted search by pressing Enter on input[name='q']
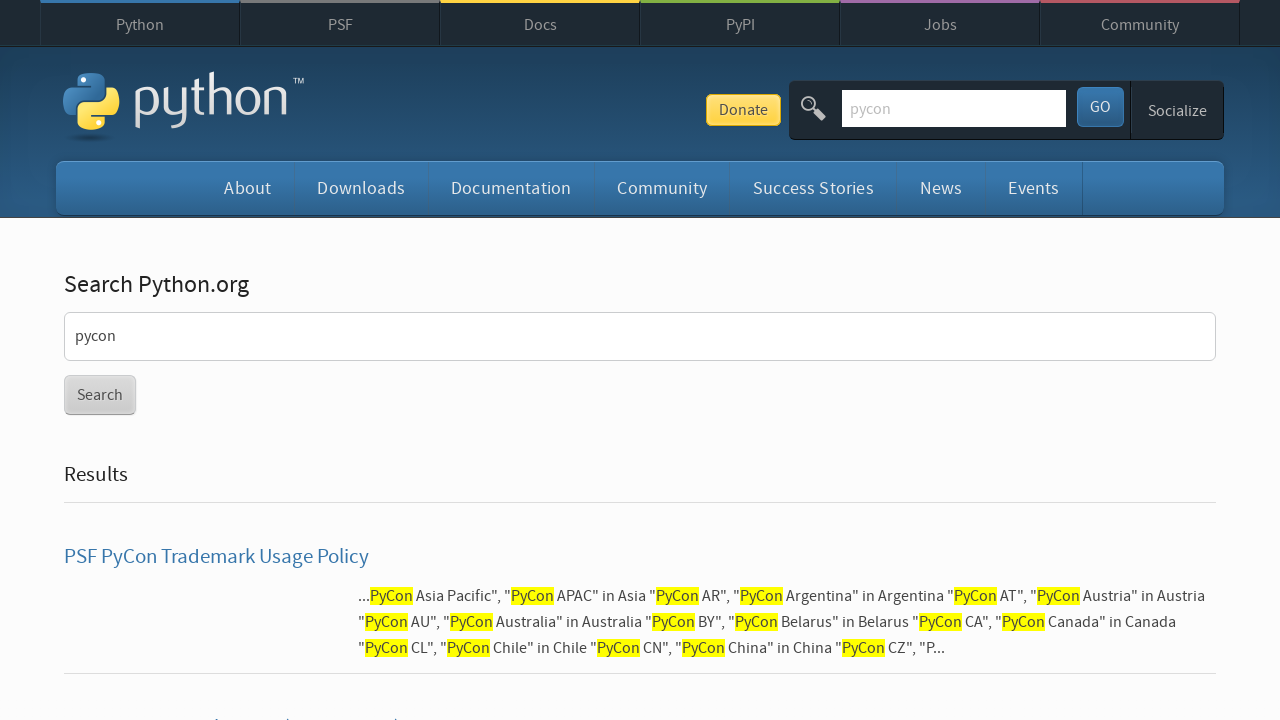

Verified search results were returned for 'pycon'
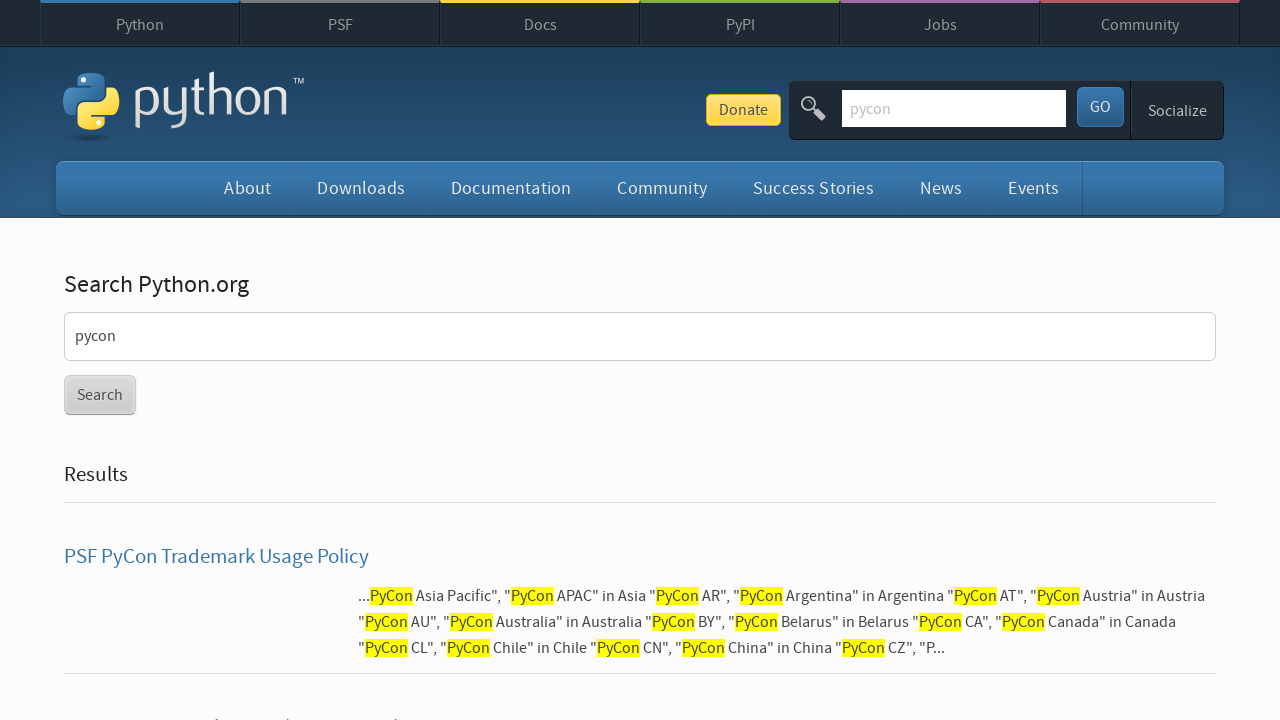

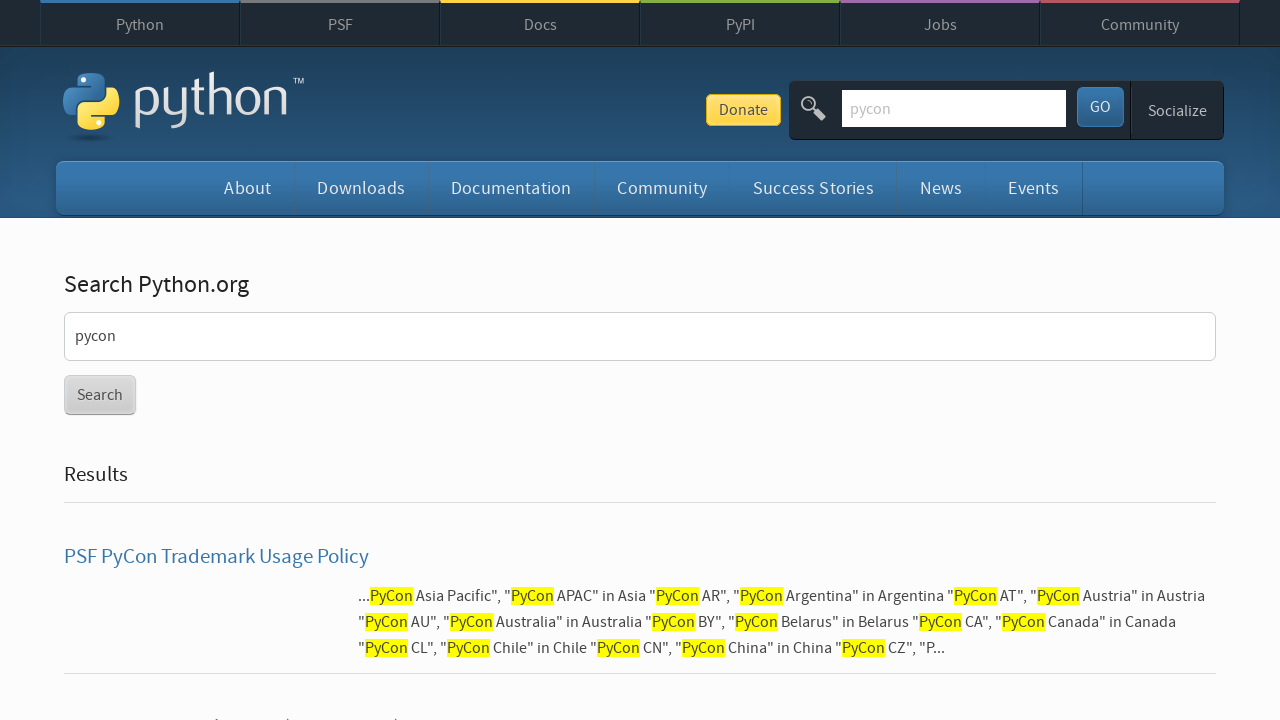